Tests double-click functionality on W3Schools demo page by filling a text field and double-clicking a button to copy the text to another field

Starting URL: https://www.w3schools.com/tags/tryit.asp?filename=tryhtml5_ev_ondblclick3

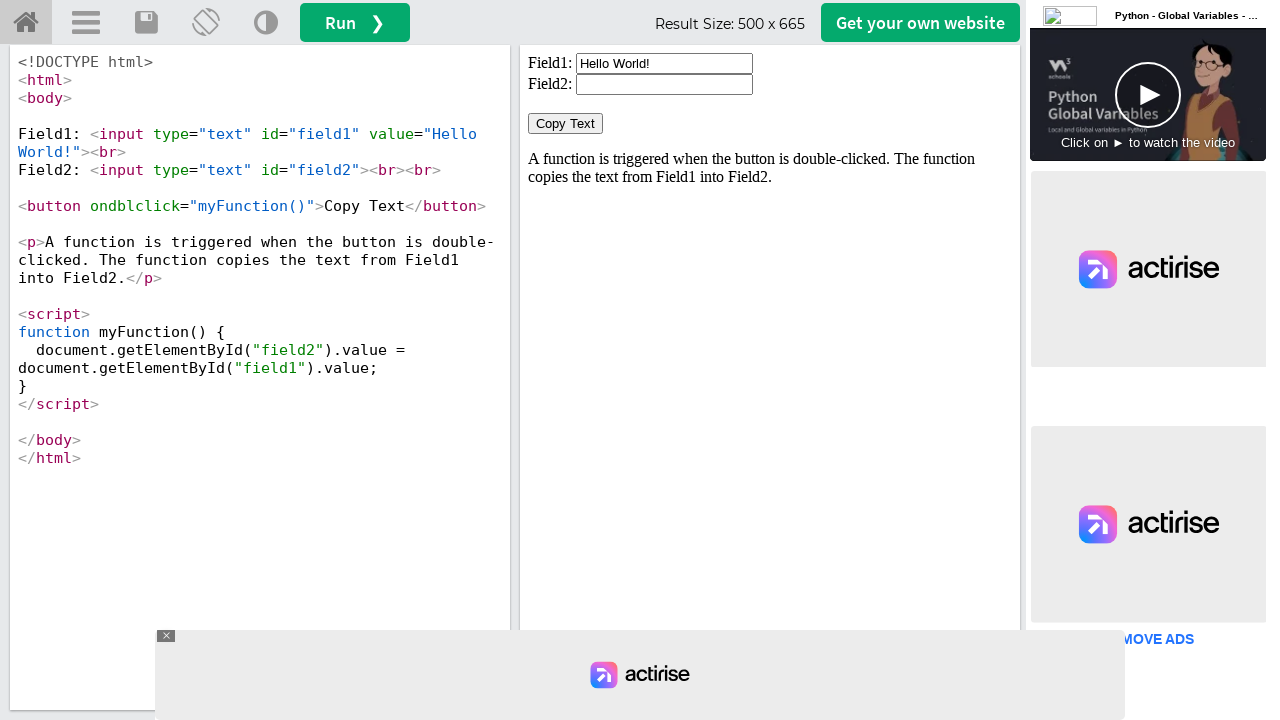

Located the demo iframe
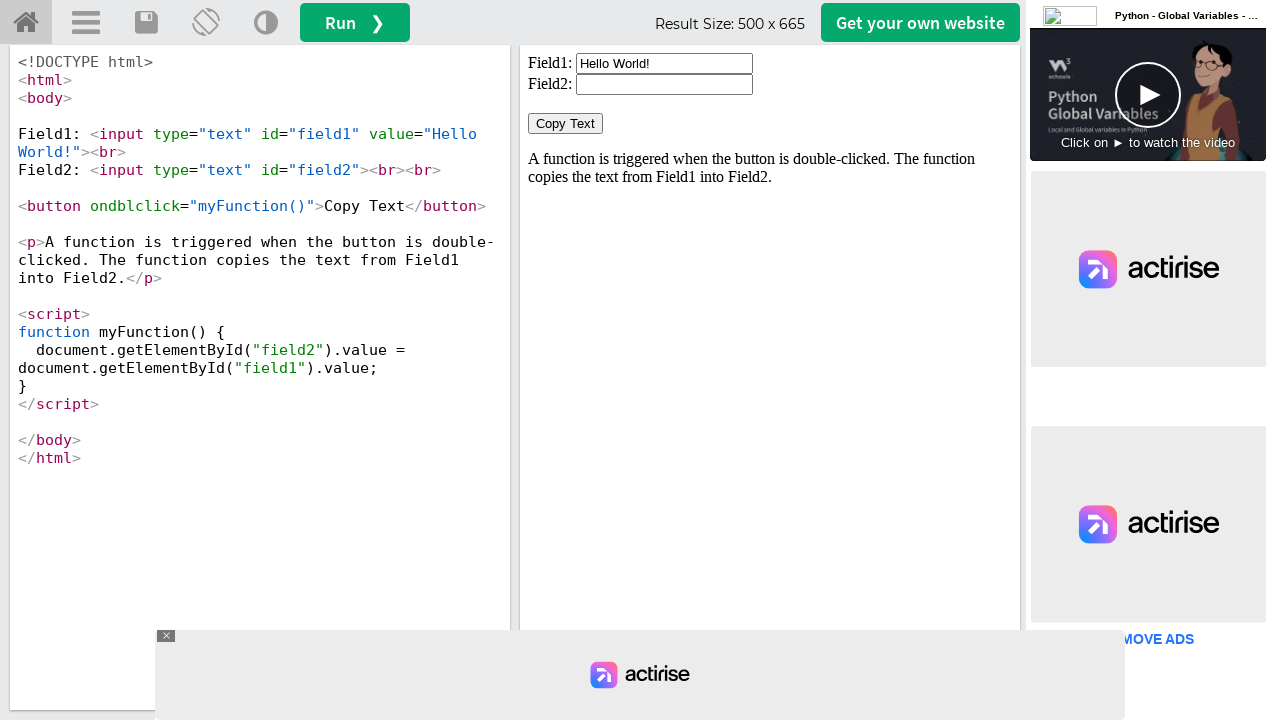

Cleared the first text field on iframe#iframeResult >> nth=0 >> internal:control=enter-frame >> #field1
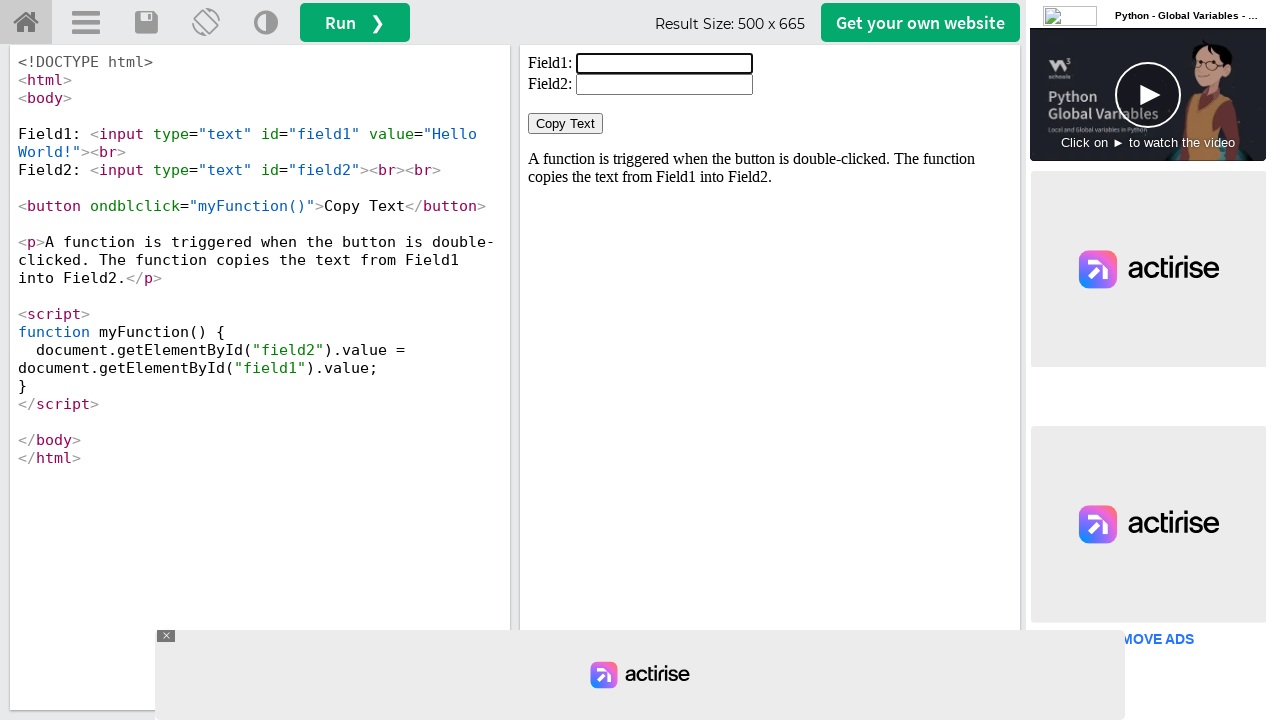

Filled first field with 'Hello Aniket...How are you?' on iframe#iframeResult >> nth=0 >> internal:control=enter-frame >> #field1
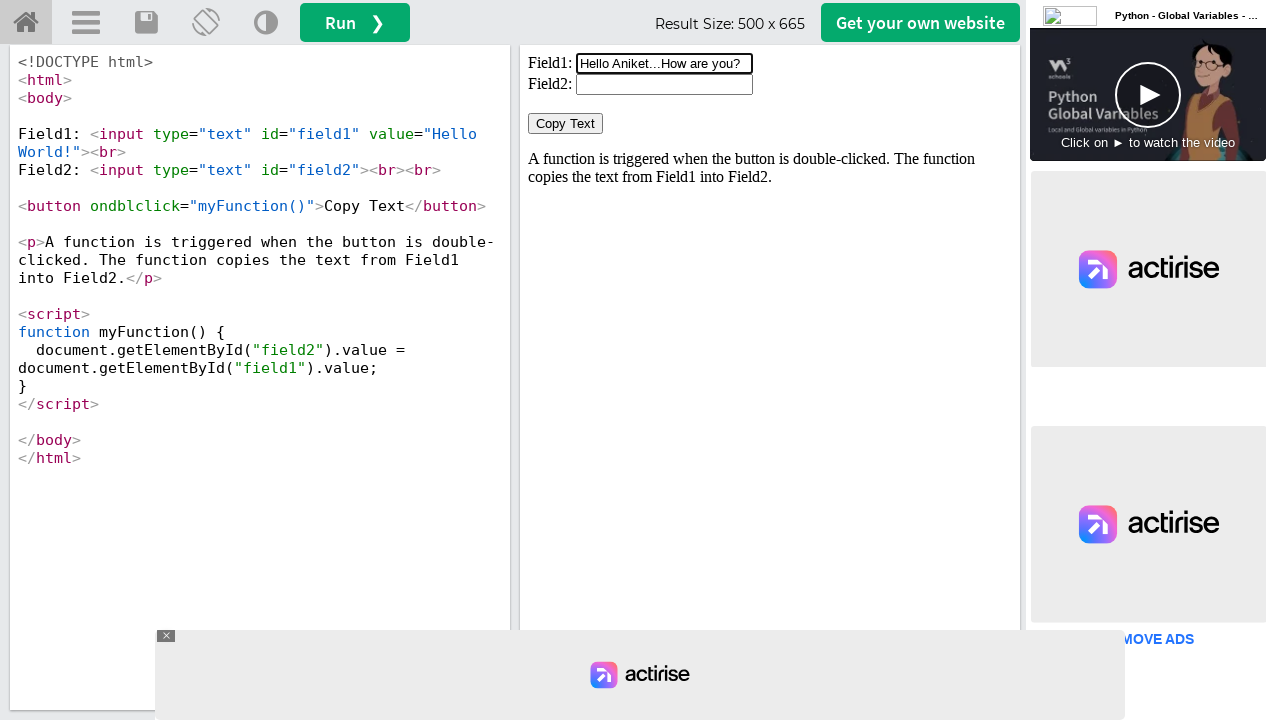

Double-clicked the button to copy text to second field at (566, 124) on iframe#iframeResult >> nth=0 >> internal:control=enter-frame >> button[ondblclic
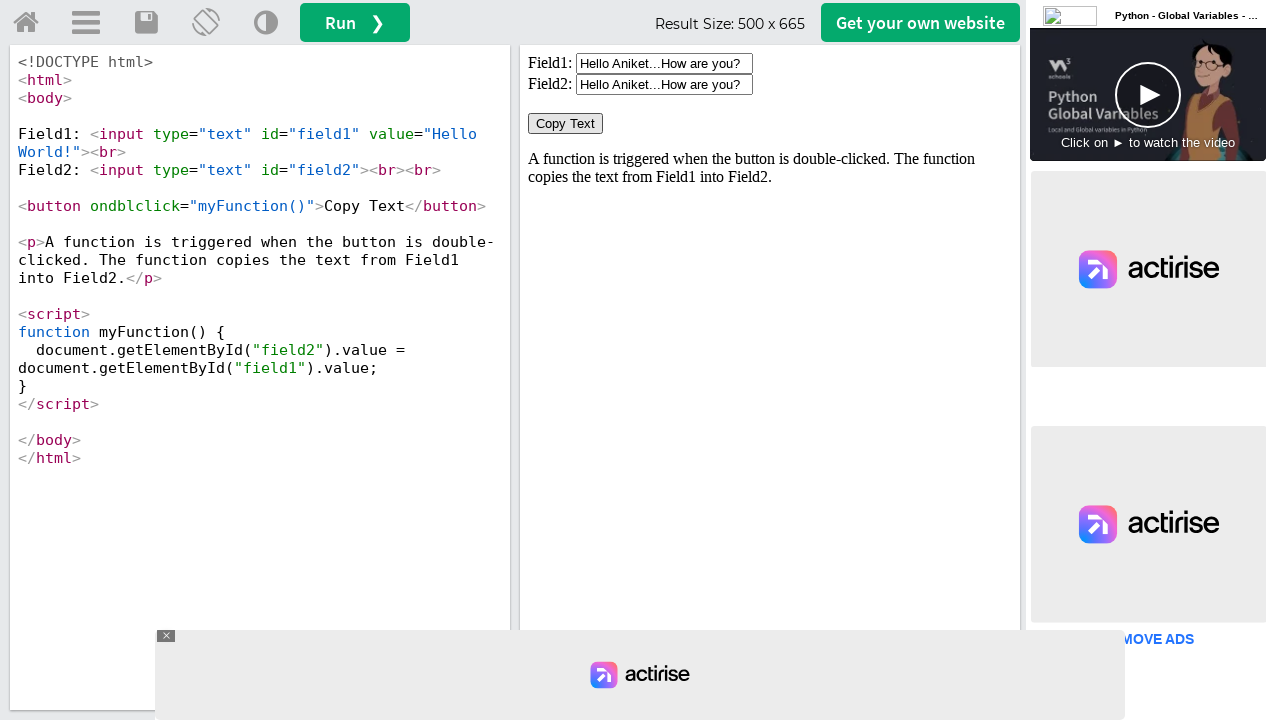

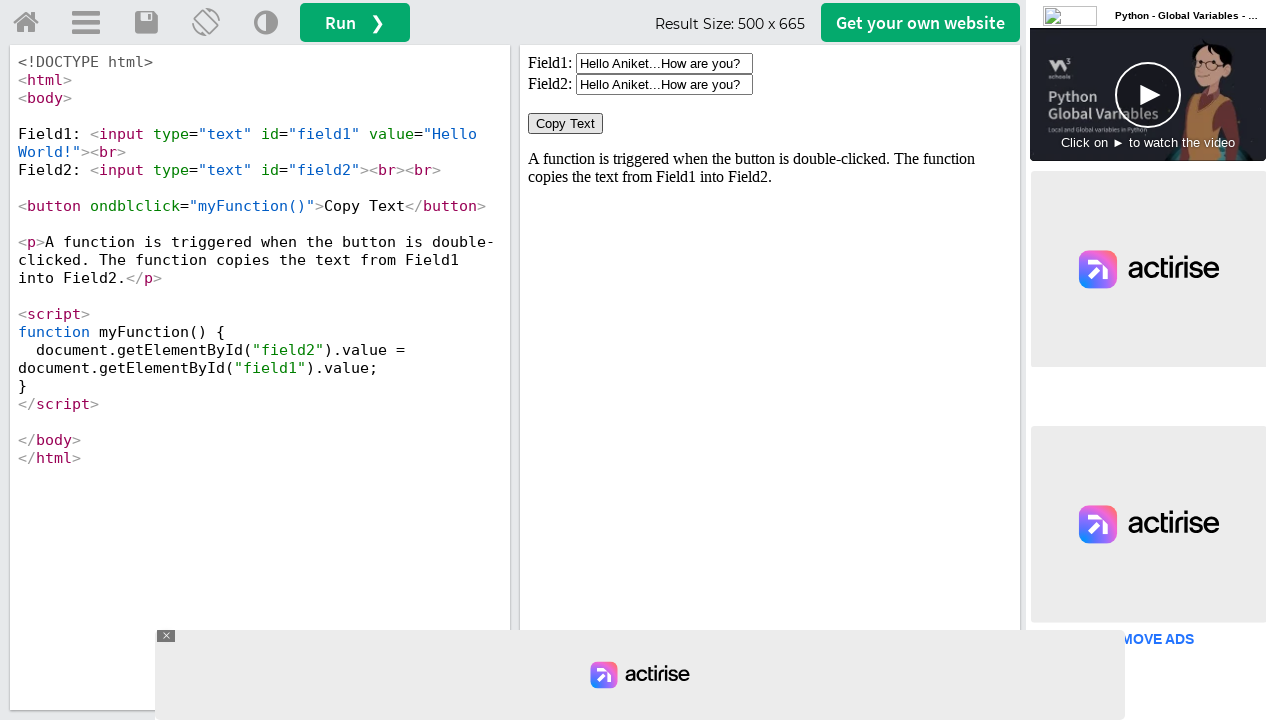